Tests that other controls are hidden when editing a todo item

Starting URL: https://demo.playwright.dev/todomvc

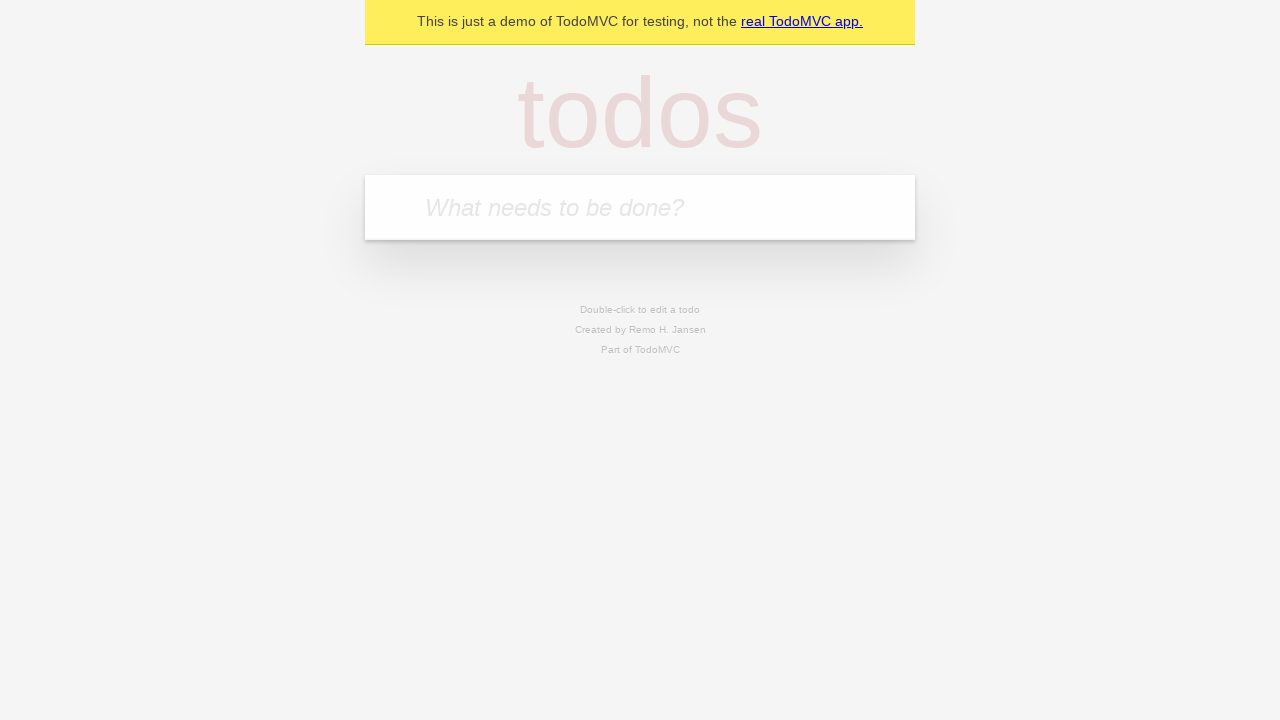

Filled todo input with 'buy some cheese' on internal:attr=[placeholder="What needs to be done?"i]
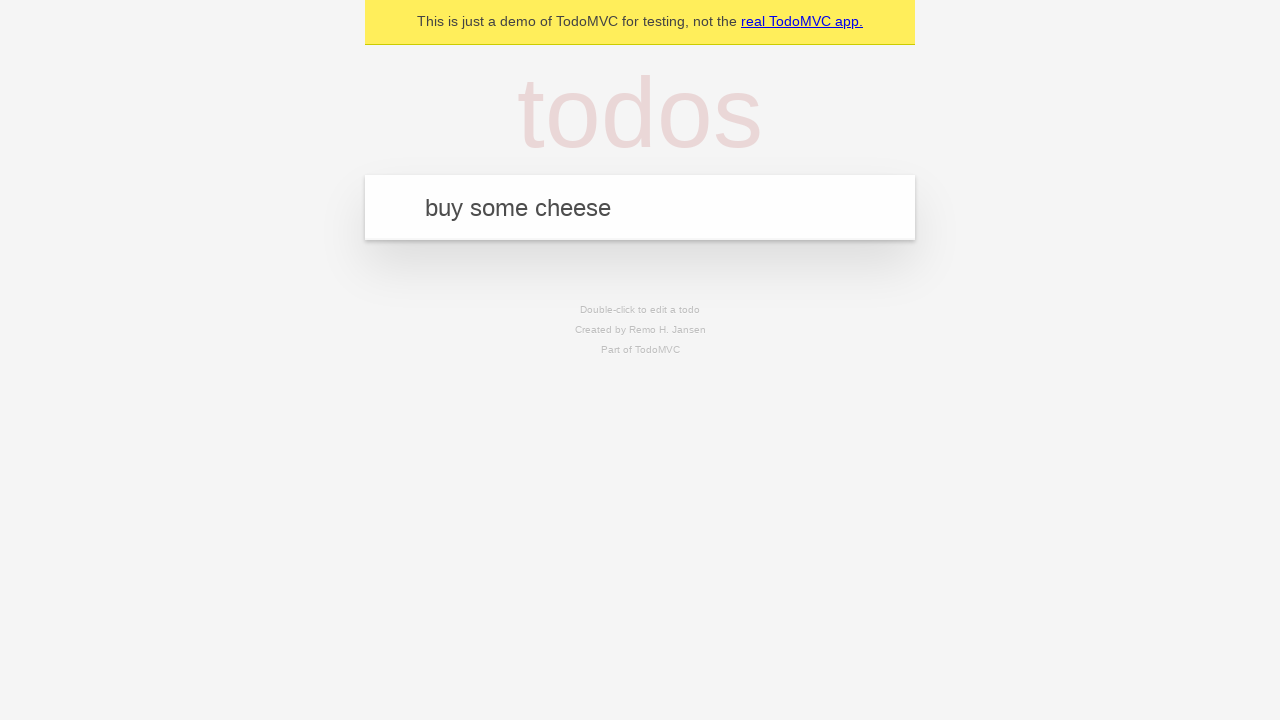

Pressed Enter to create first todo on internal:attr=[placeholder="What needs to be done?"i]
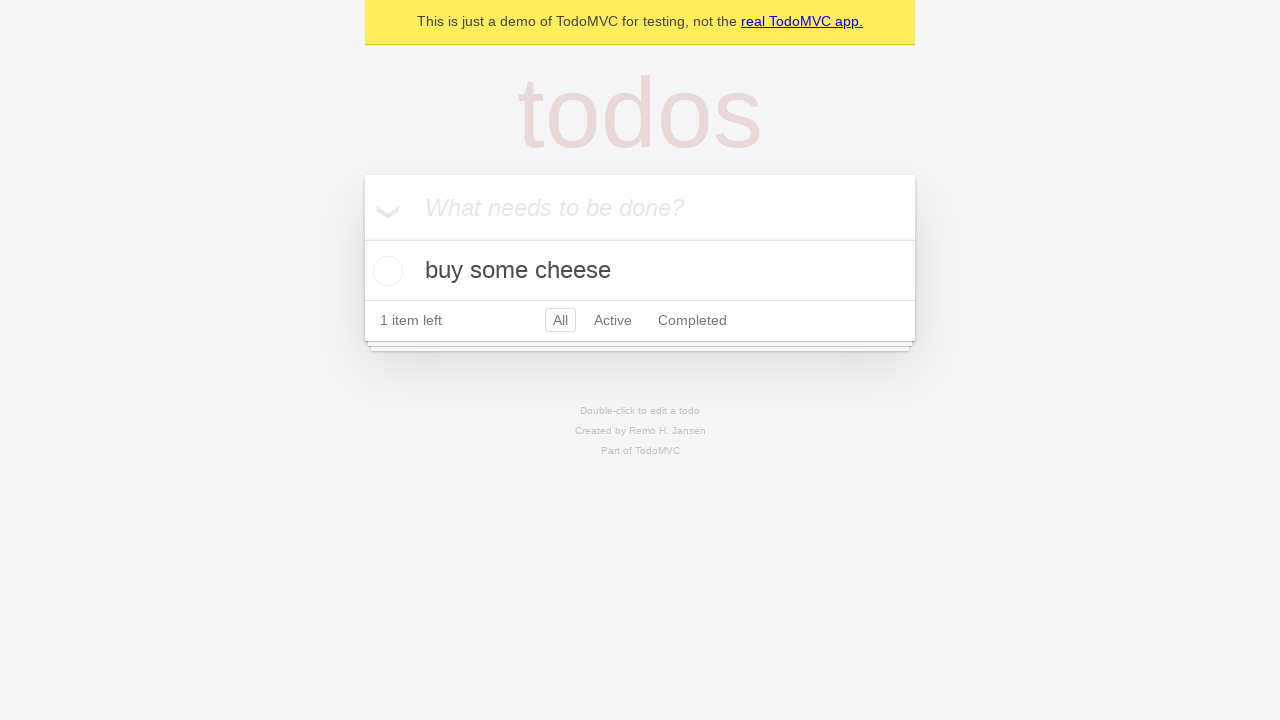

Filled todo input with 'feed the cat' on internal:attr=[placeholder="What needs to be done?"i]
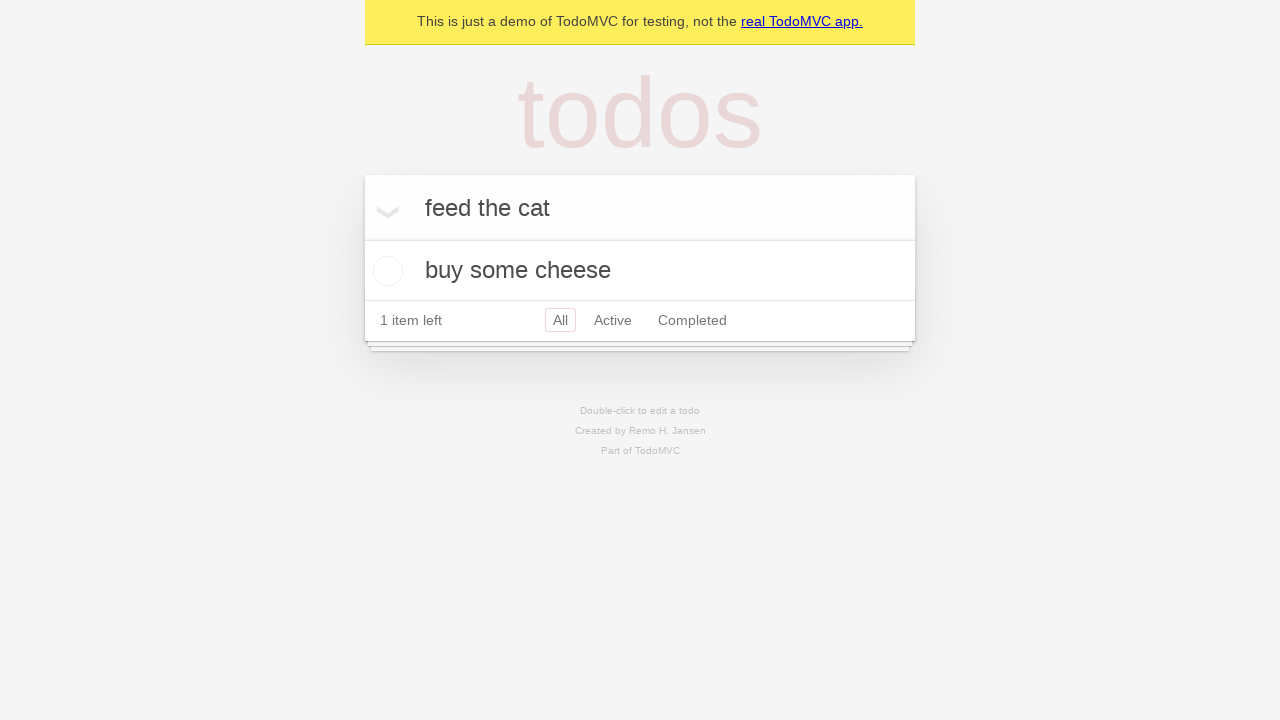

Pressed Enter to create second todo on internal:attr=[placeholder="What needs to be done?"i]
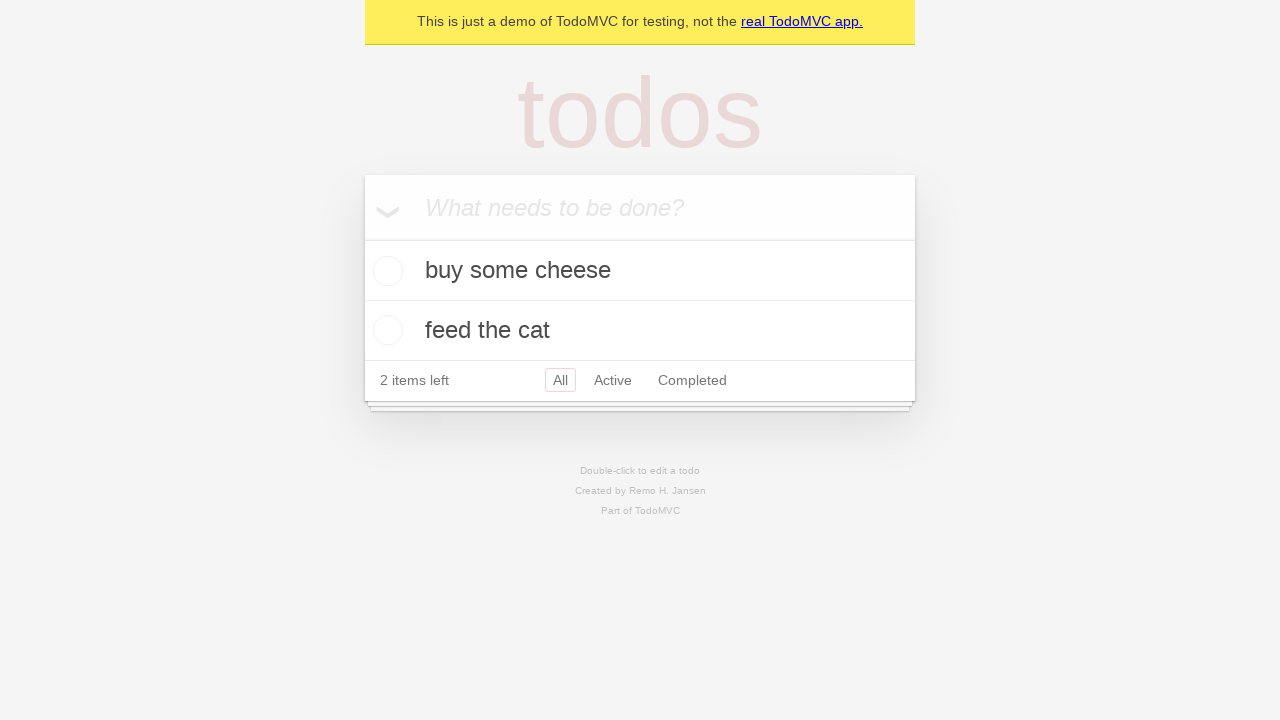

Filled todo input with 'book a doctors appointment' on internal:attr=[placeholder="What needs to be done?"i]
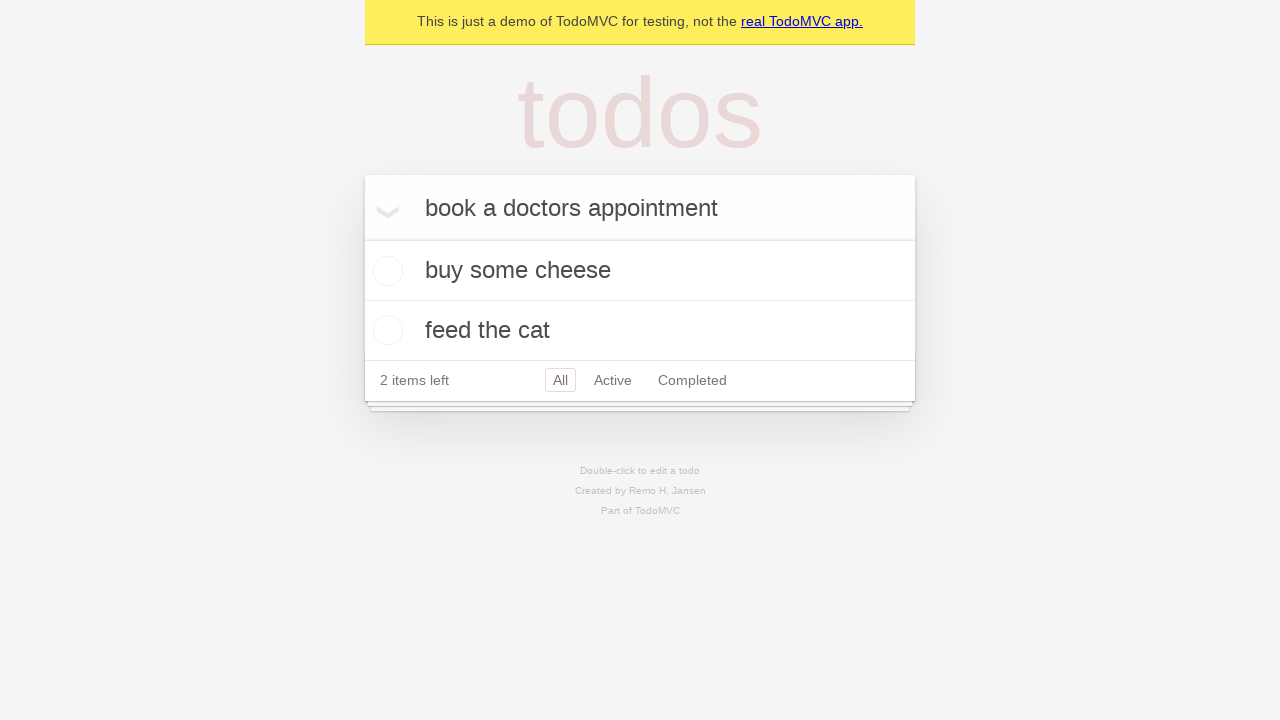

Pressed Enter to create third todo on internal:attr=[placeholder="What needs to be done?"i]
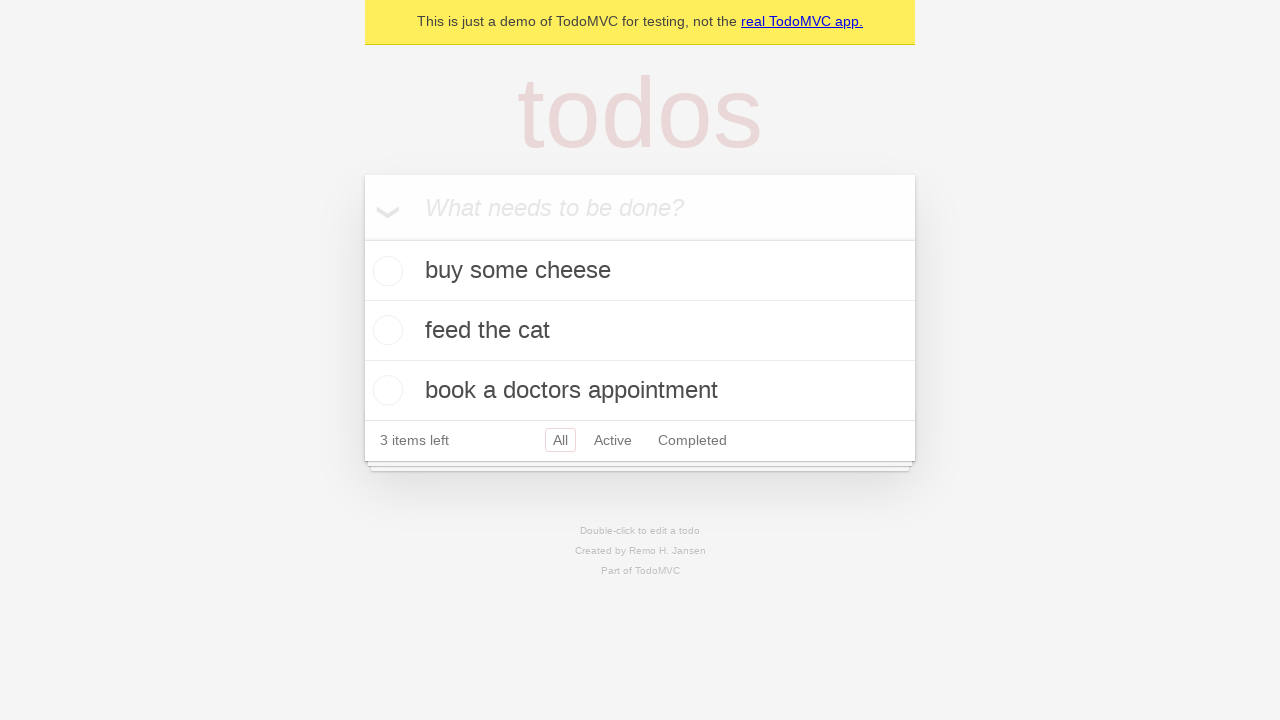

Waited for all 3 todos to be created in localStorage
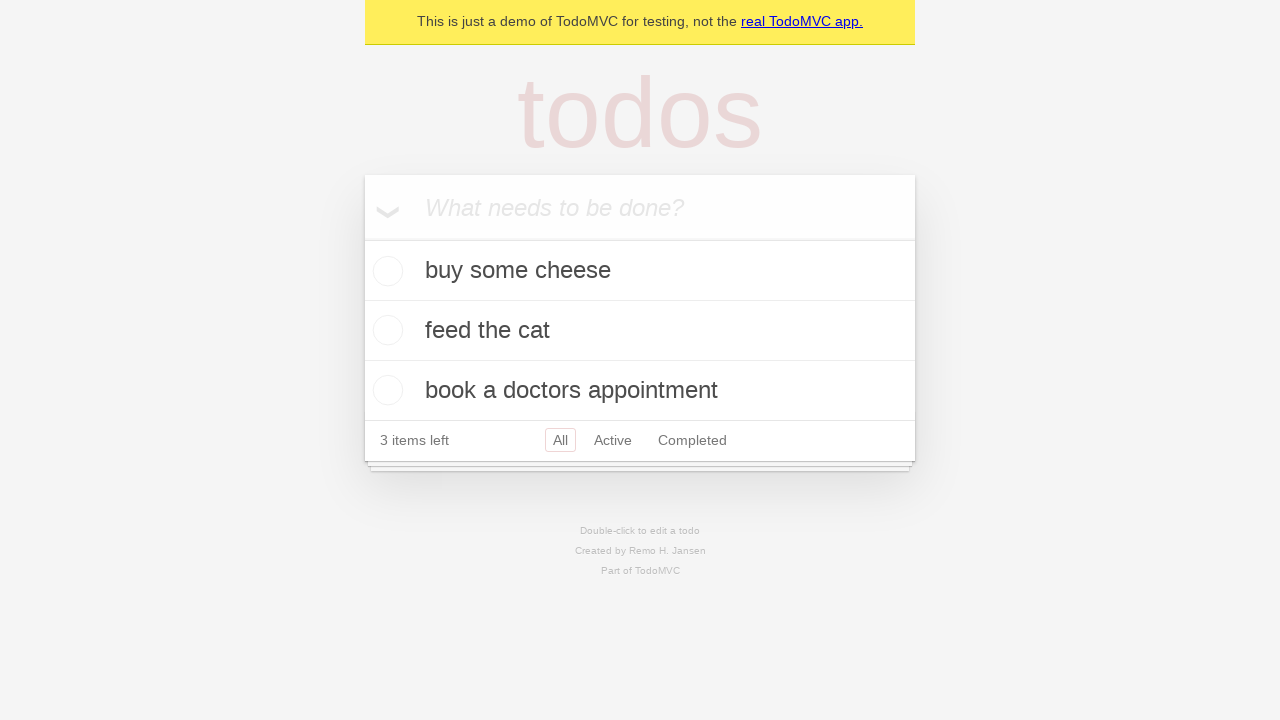

Double-clicked second todo item to enter edit mode at (640, 331) on internal:testid=[data-testid="todo-item"s] >> nth=1
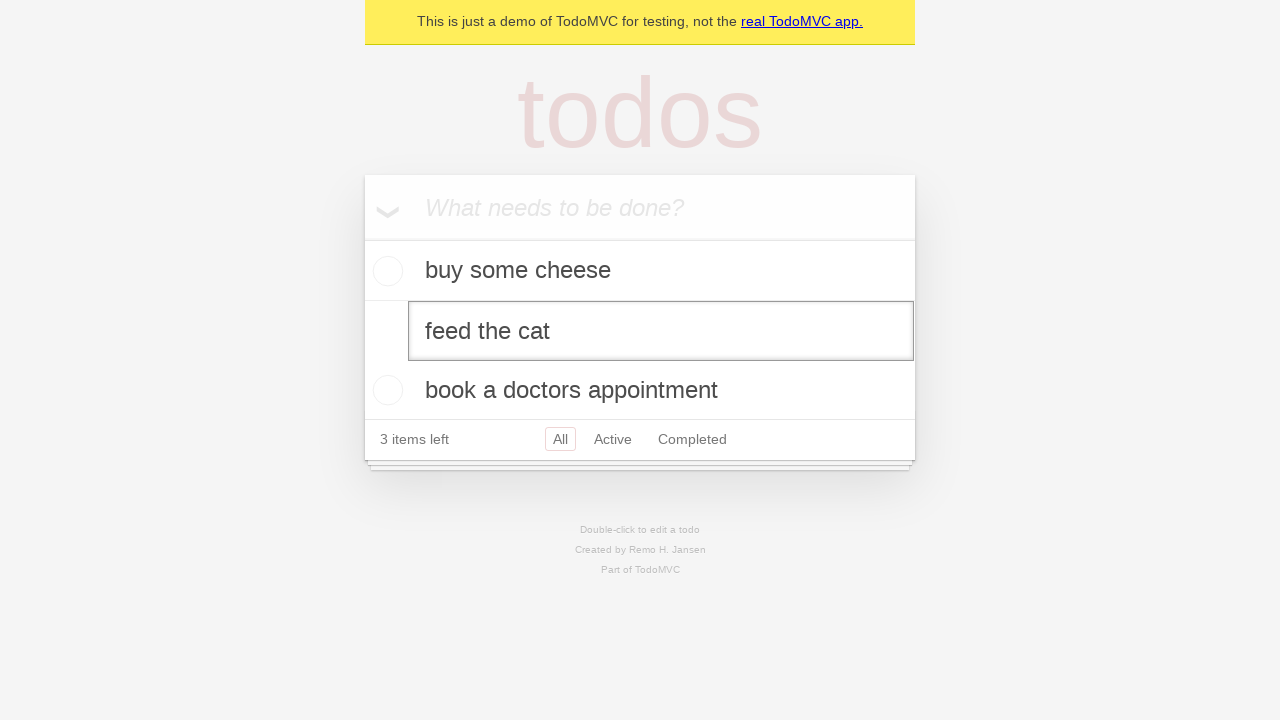

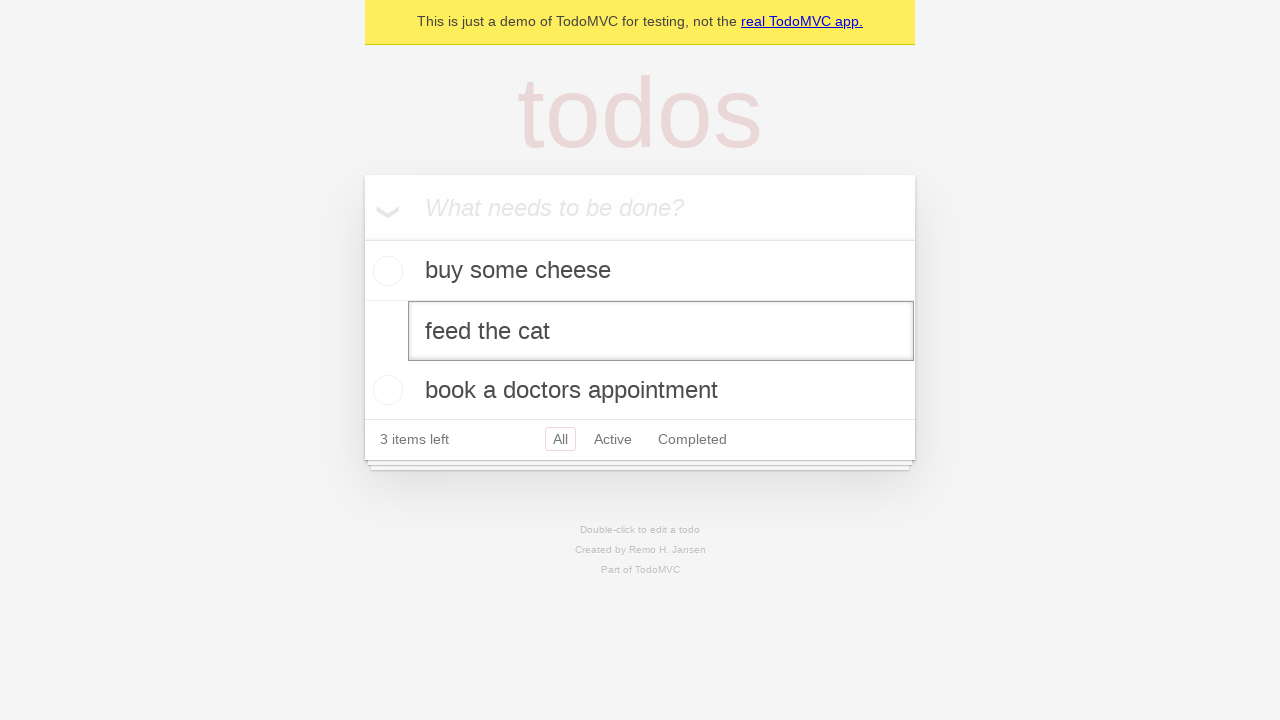